Tests dropdown menu functionality by clicking the dropdown button and selecting the autocomplete option from the menu

Starting URL: https://formy-project.herokuapp.com/dropdown

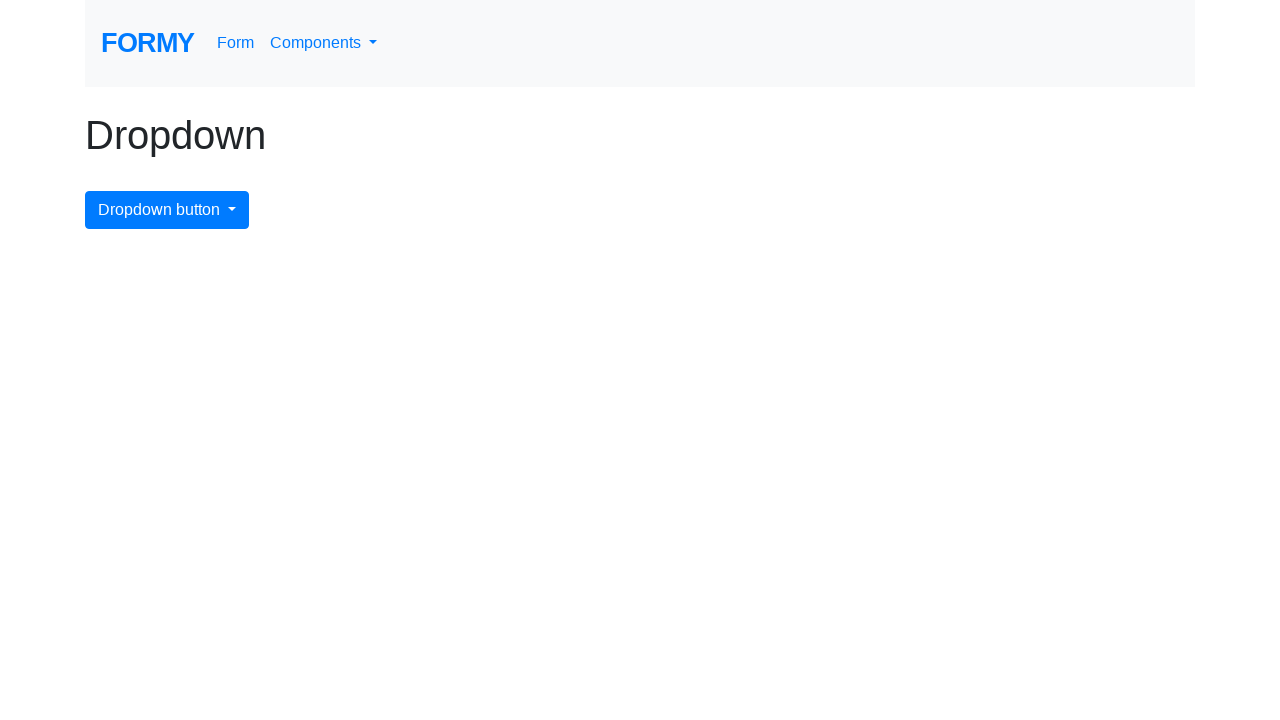

Clicked dropdown menu button to open it at (167, 210) on #dropdownMenuButton
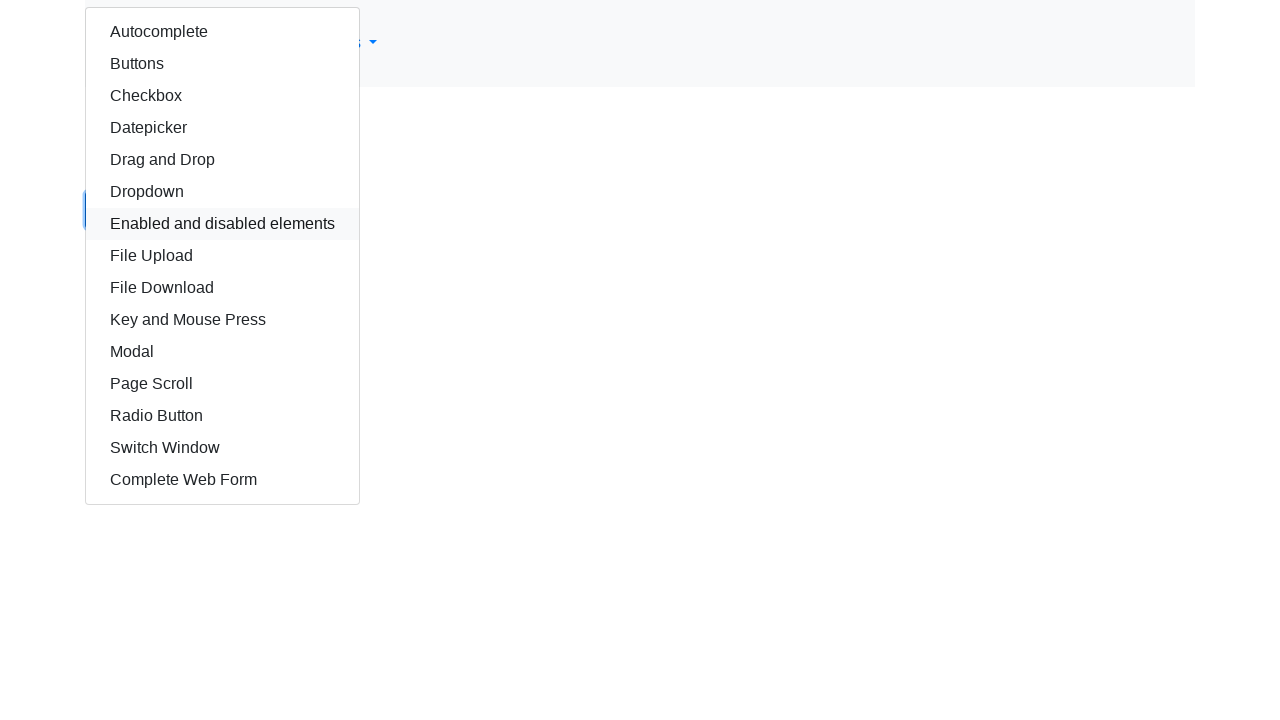

Selected autocomplete option from dropdown menu at (222, 32) on #autocomplete
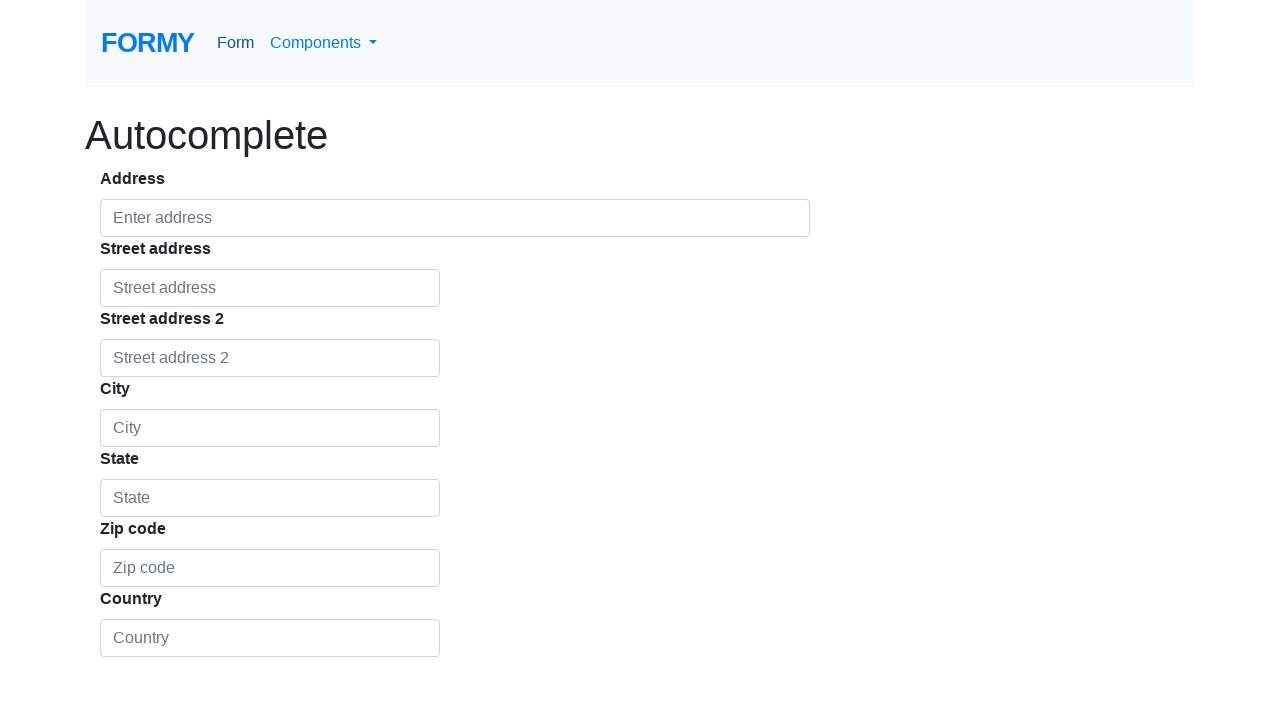

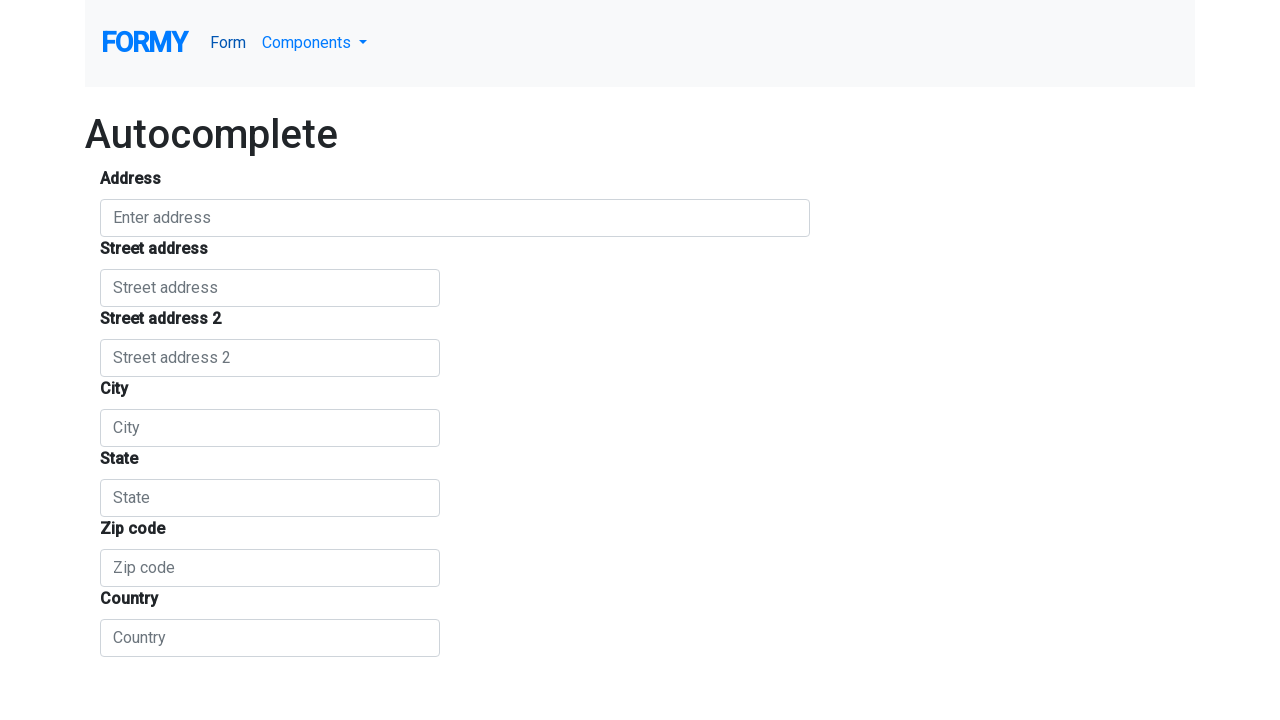